Tests radio button interaction on W3Schools tryit page by switching to an iframe and clicking a radio button if it's not already selected

Starting URL: https://www.w3schools.com/tags/tryit.asp?filename=tryhtml5_input_type_radio

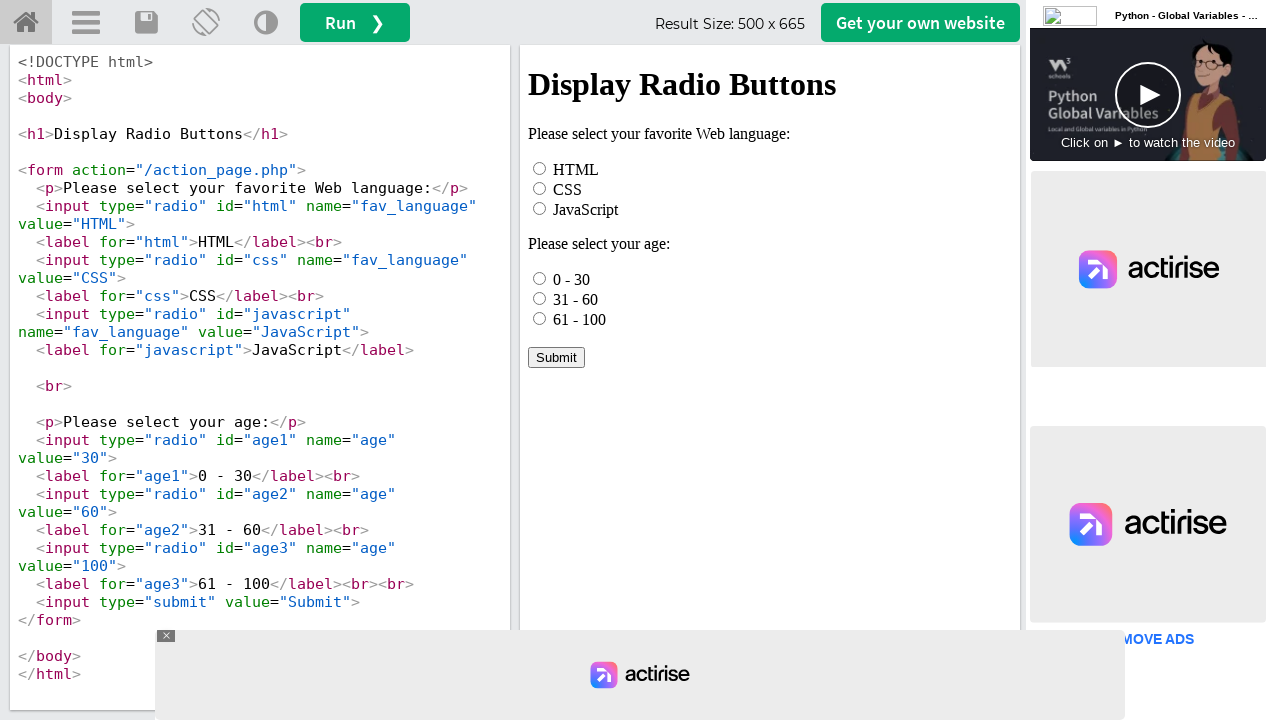

Located iframe with ID 'iframeResult'
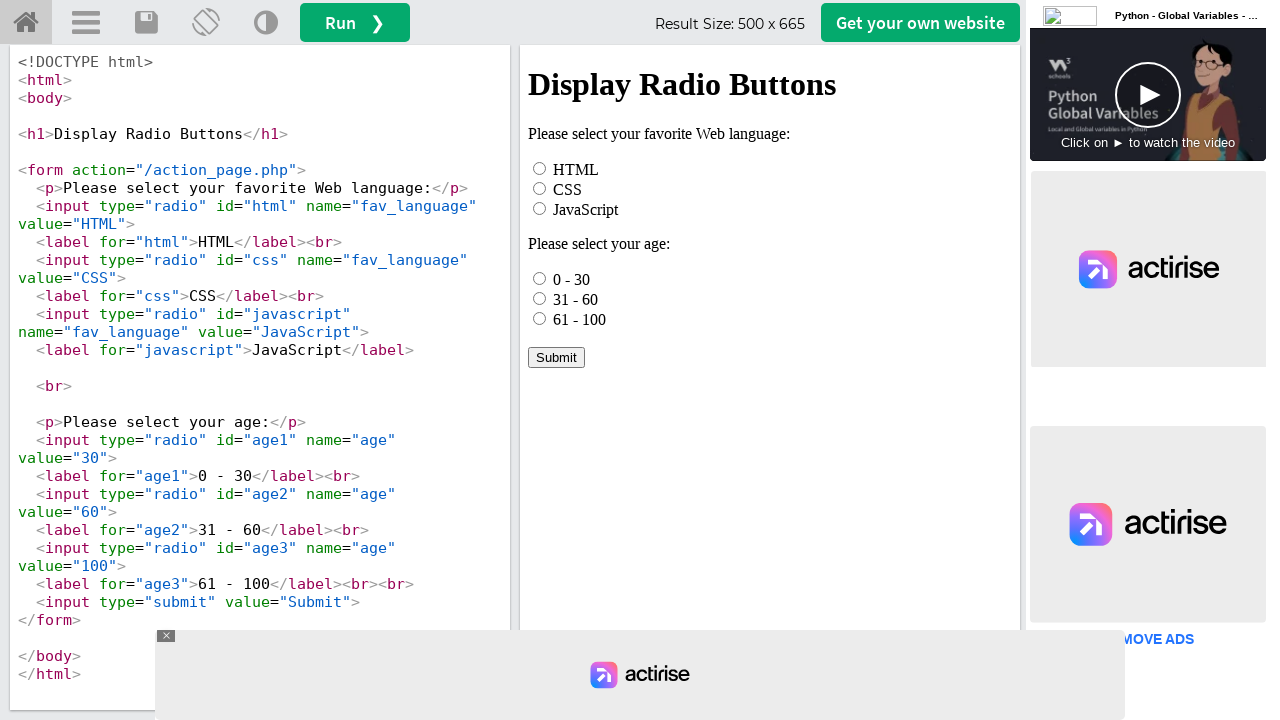

Located radio button element with ID 'html' inside iframe
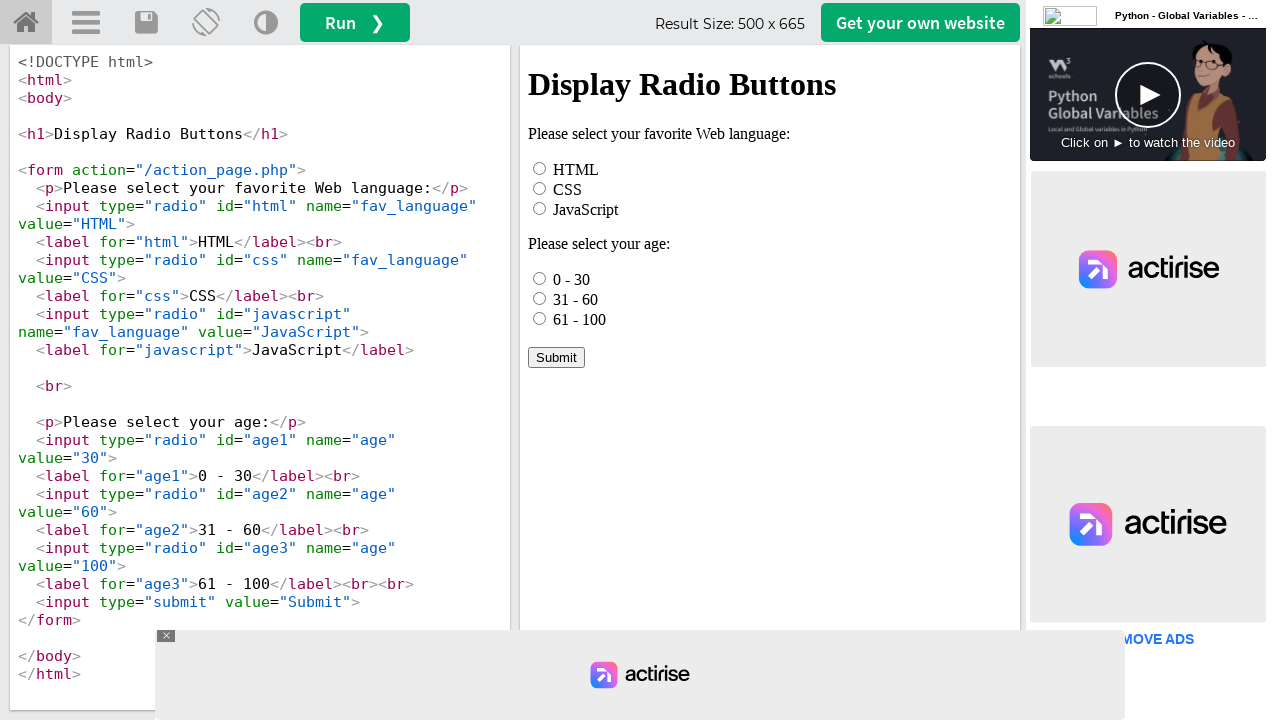

Radio button was not selected, clicked to select it at (540, 168) on #iframeResult >> internal:control=enter-frame >> xpath=//*[@id="html"]
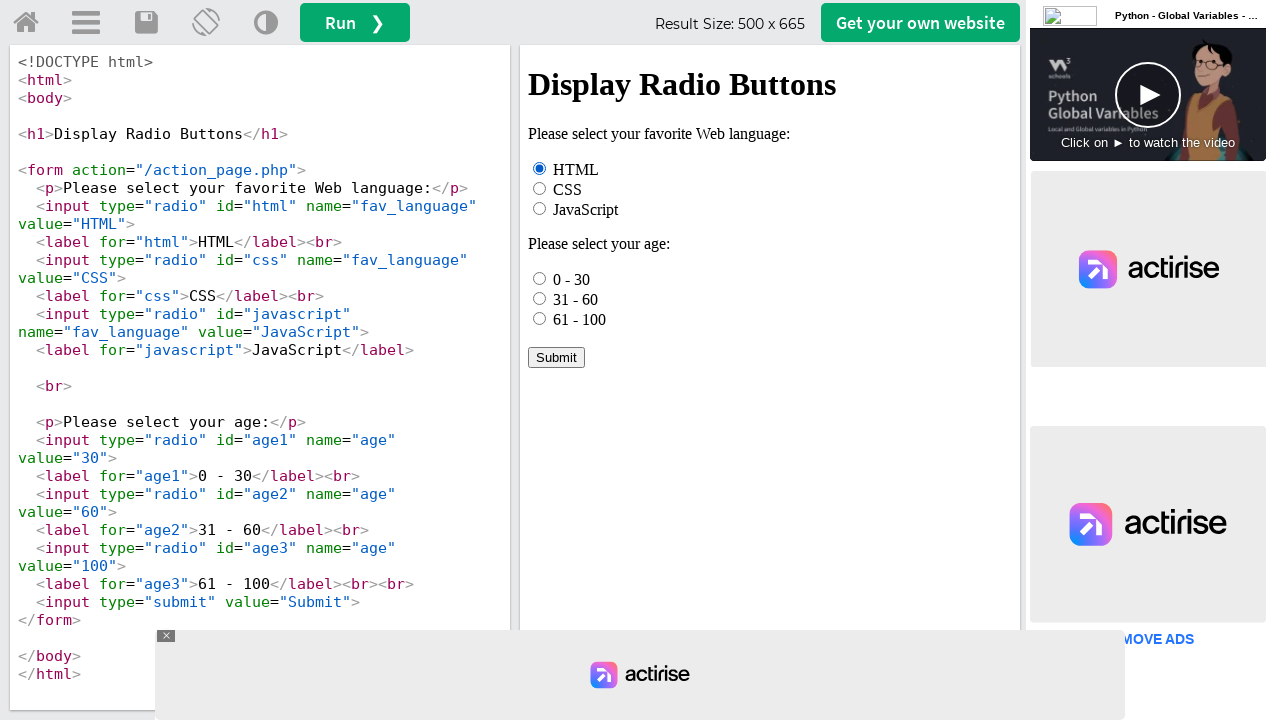

Waited 2000ms for radio button interaction to complete
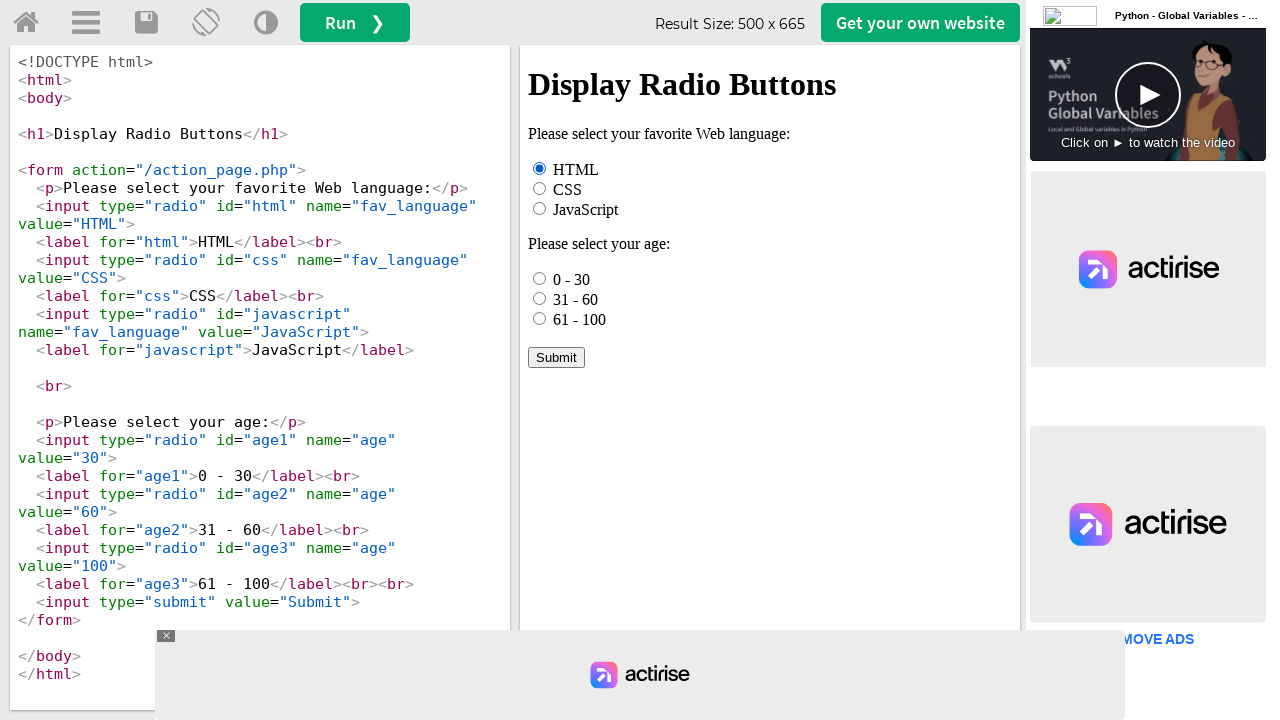

Radio button was already selected on second check
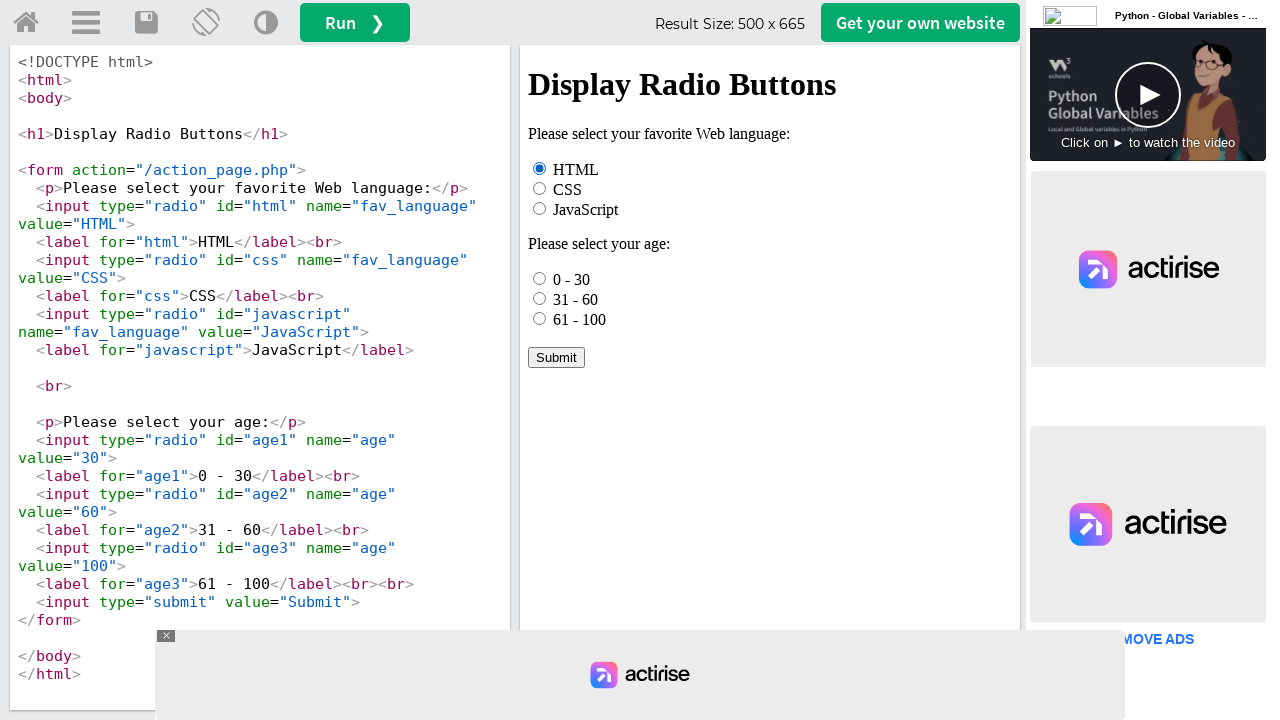

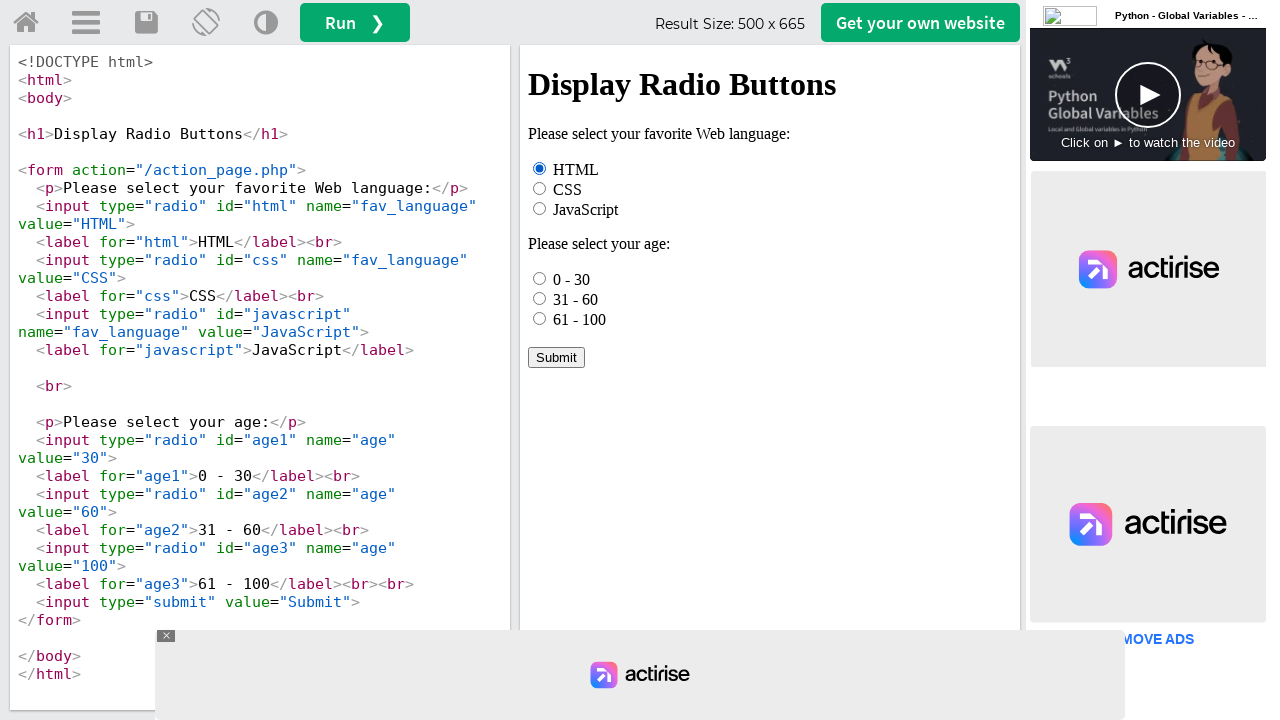